Navigates through a Korean car listing website, clicking through manufacturer, model, and detail options to explore the vehicle selection interface

Starting URL: https://www.bobaedream.co.kr/mycar/mycar_list.php?gubun=K

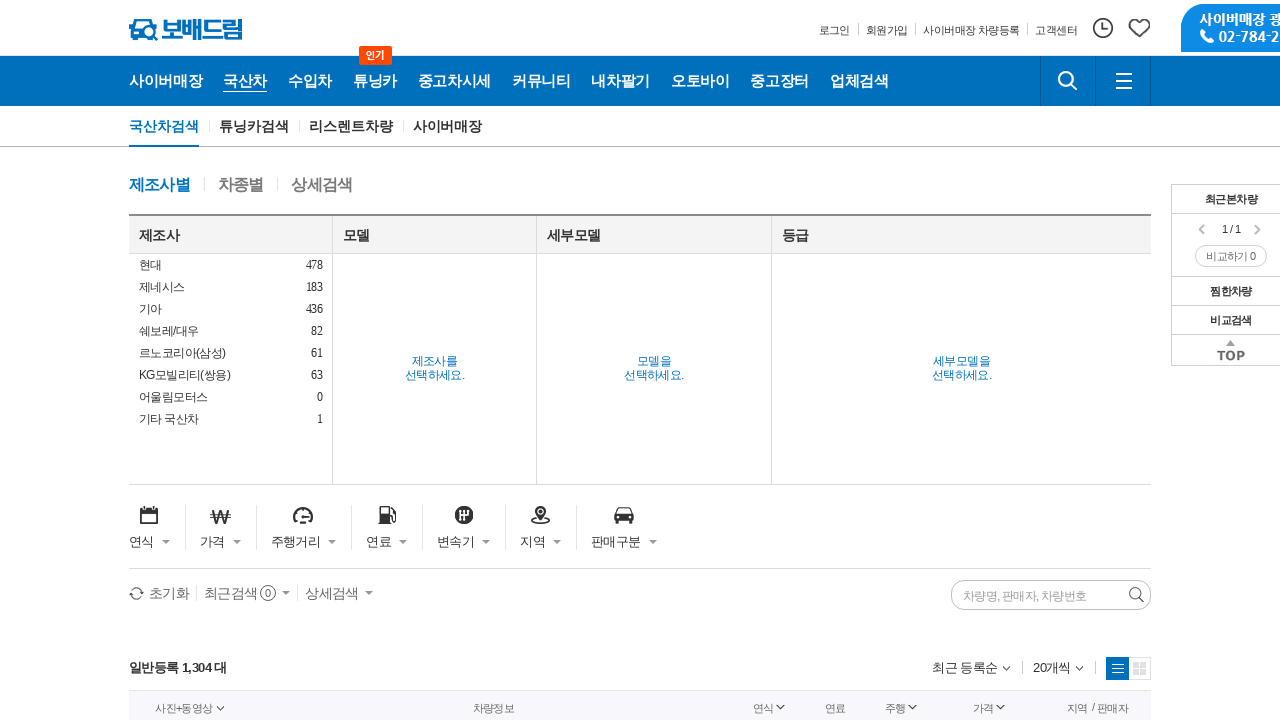

Waited for manufacturer list to be visible
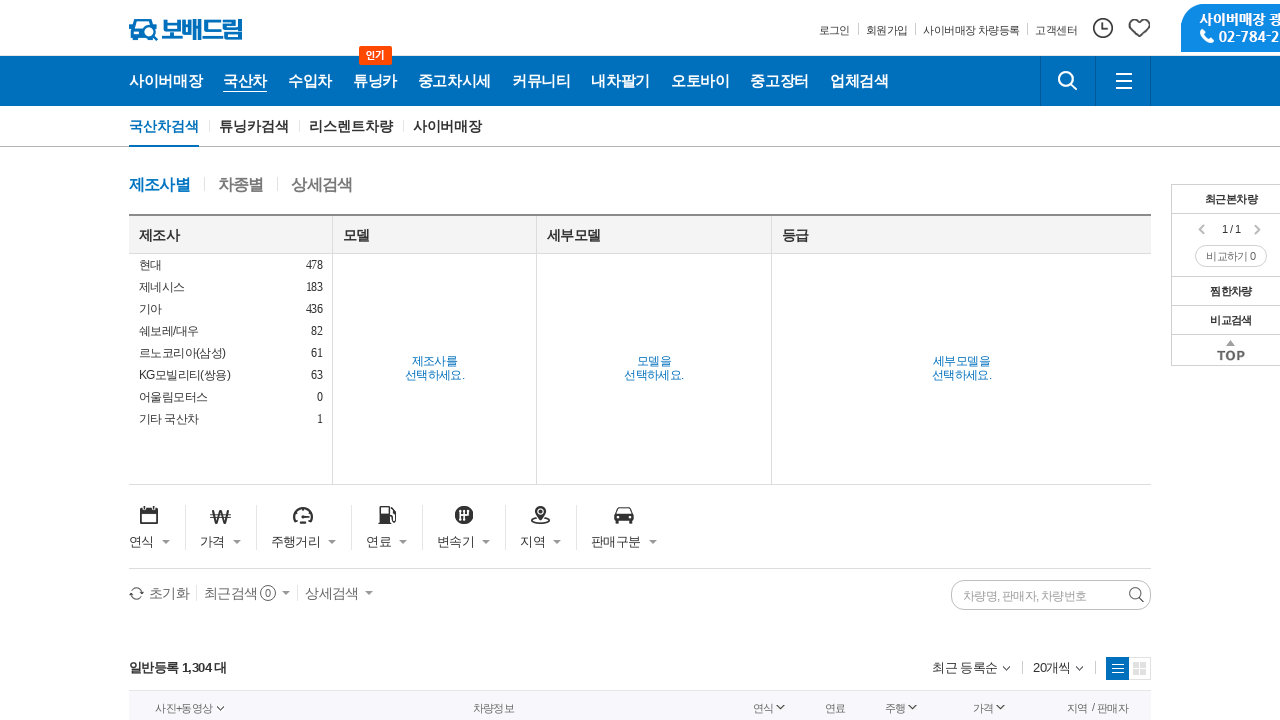

Retrieved all manufacturer elements from the page
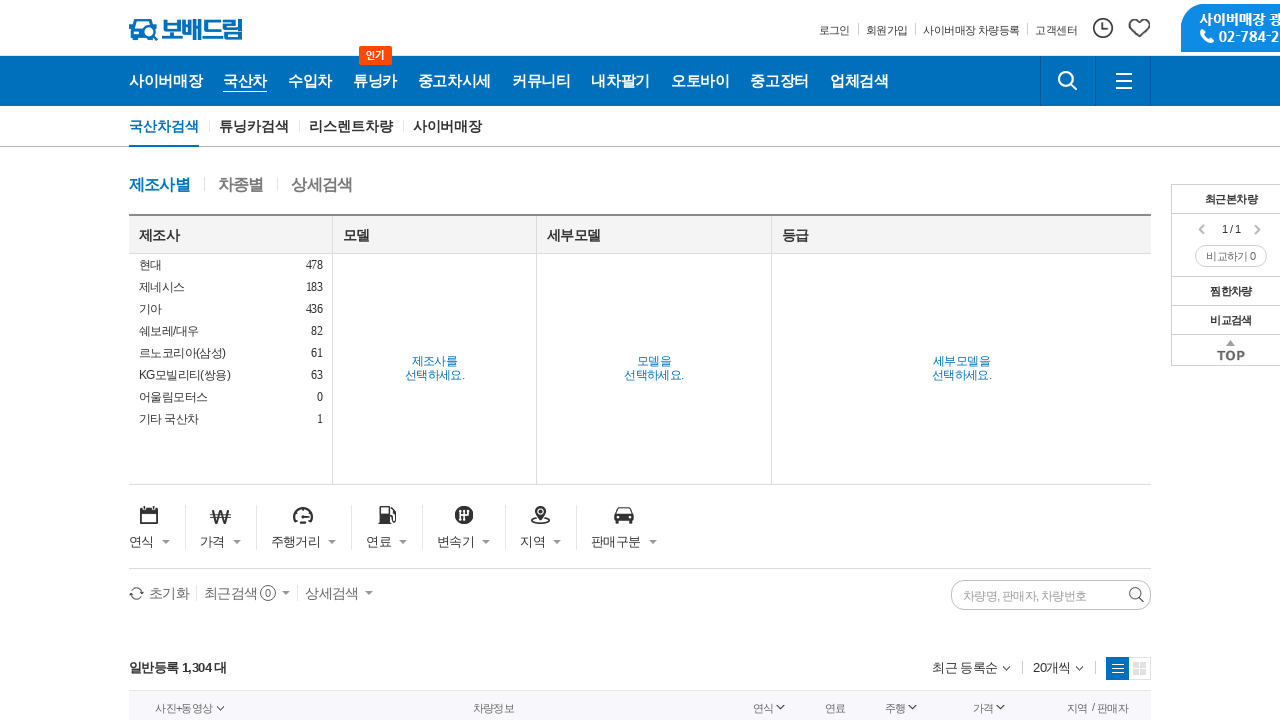

Clicked manufacturer 1
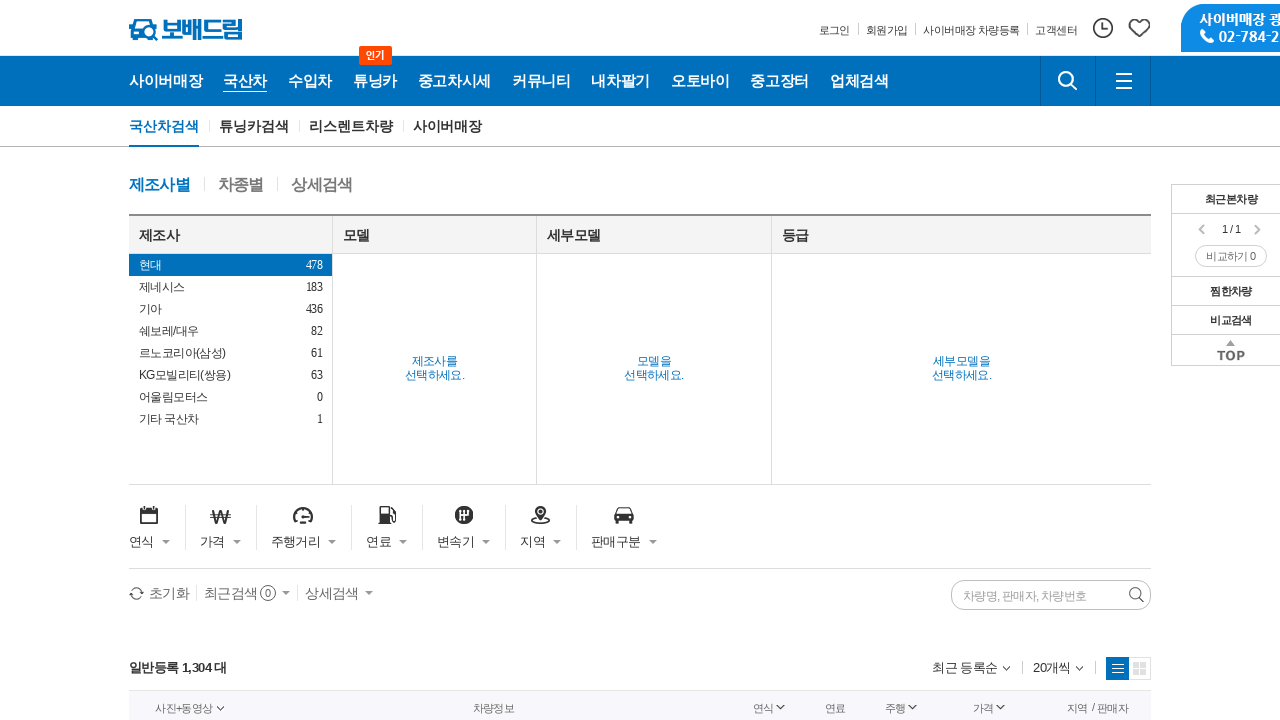

Waited 1 second for models to load
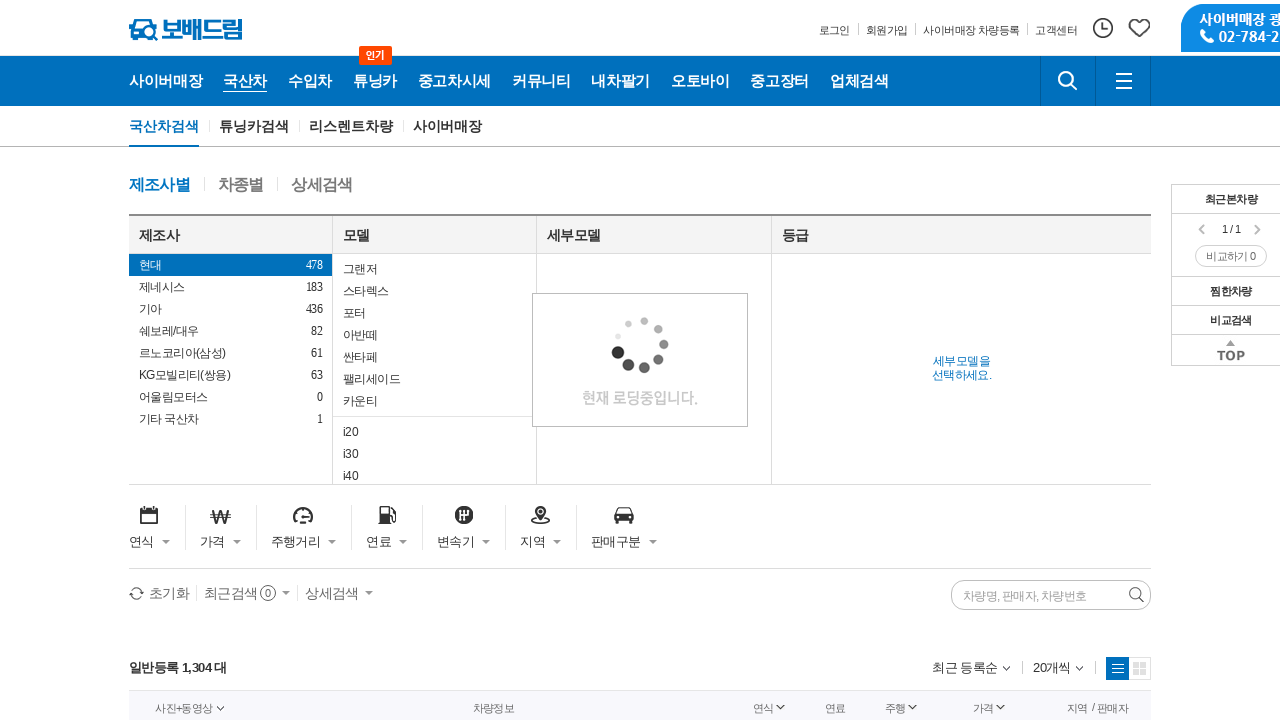

Retrieved model list for manufacturer 1
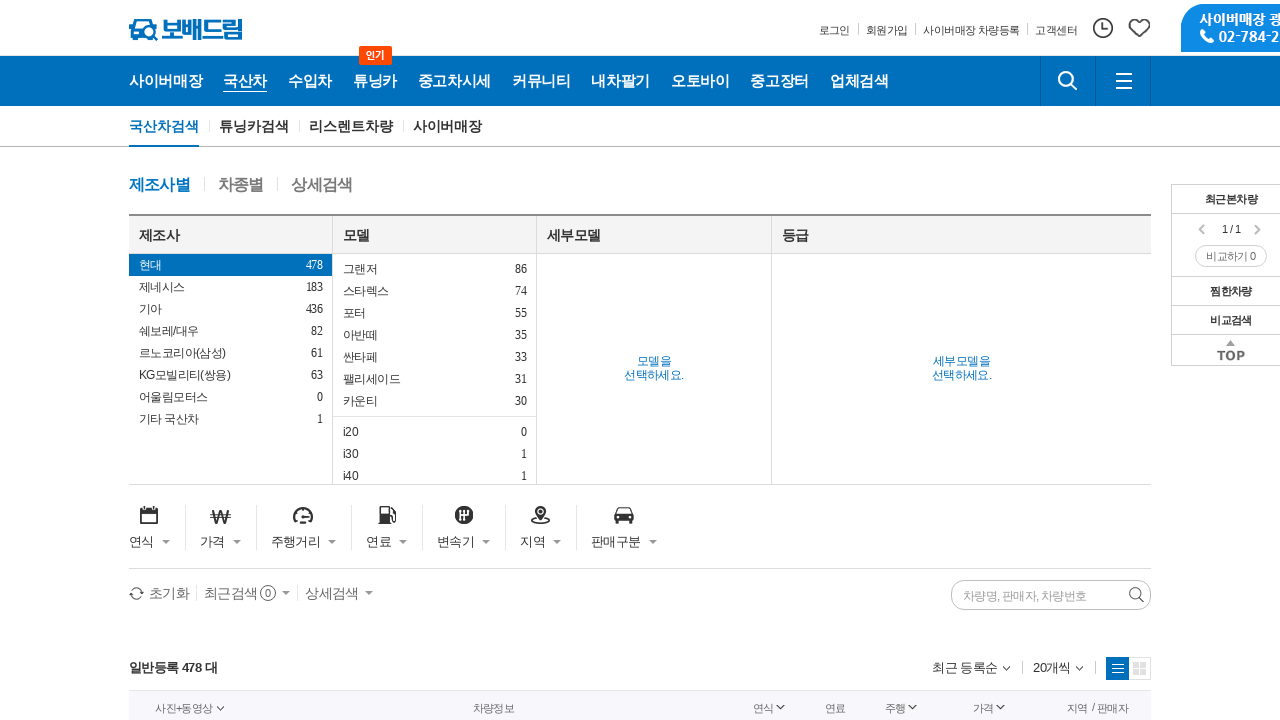

Clicked model 1 for manufacturer 1
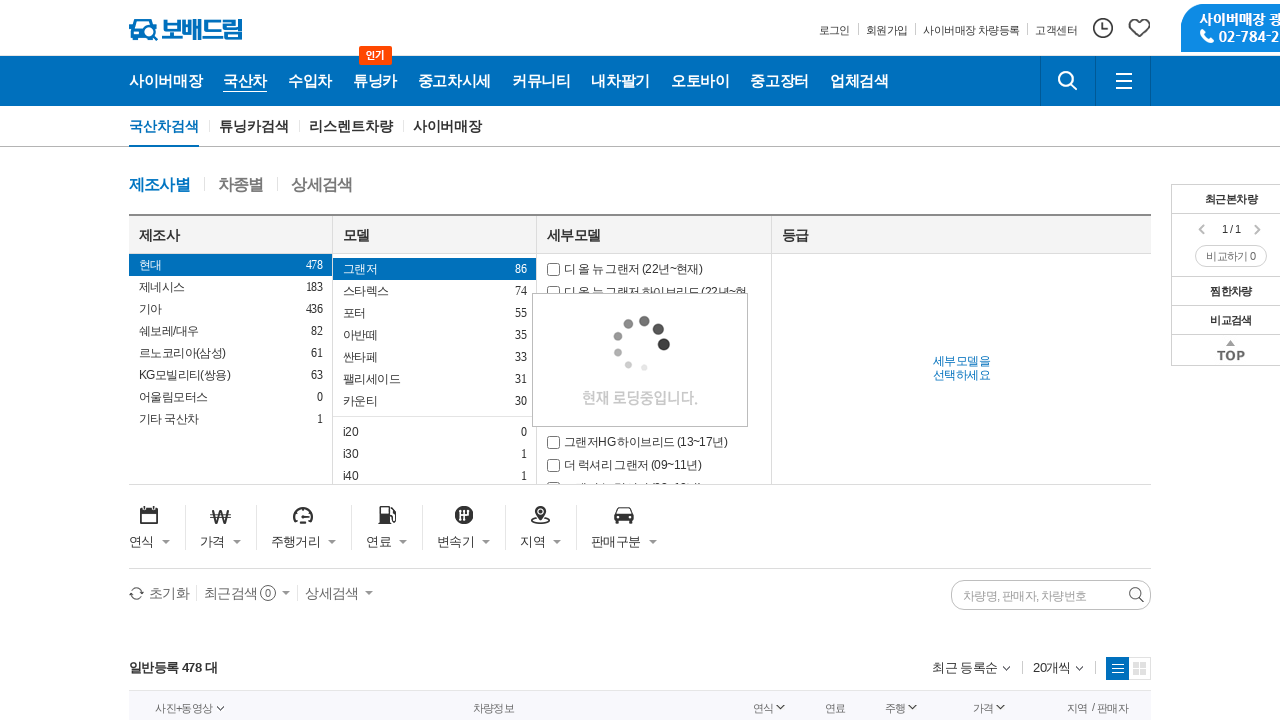

Waited 2 seconds for detail options to load
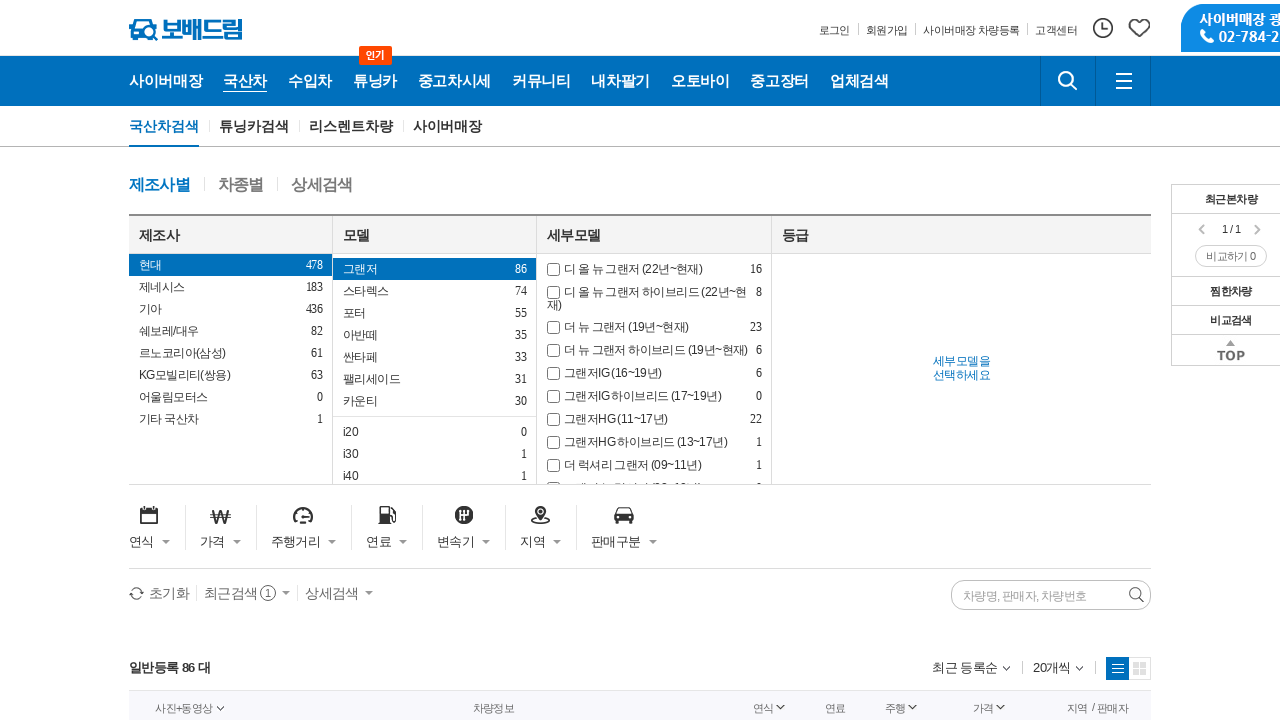

Retrieved detail list for model 1
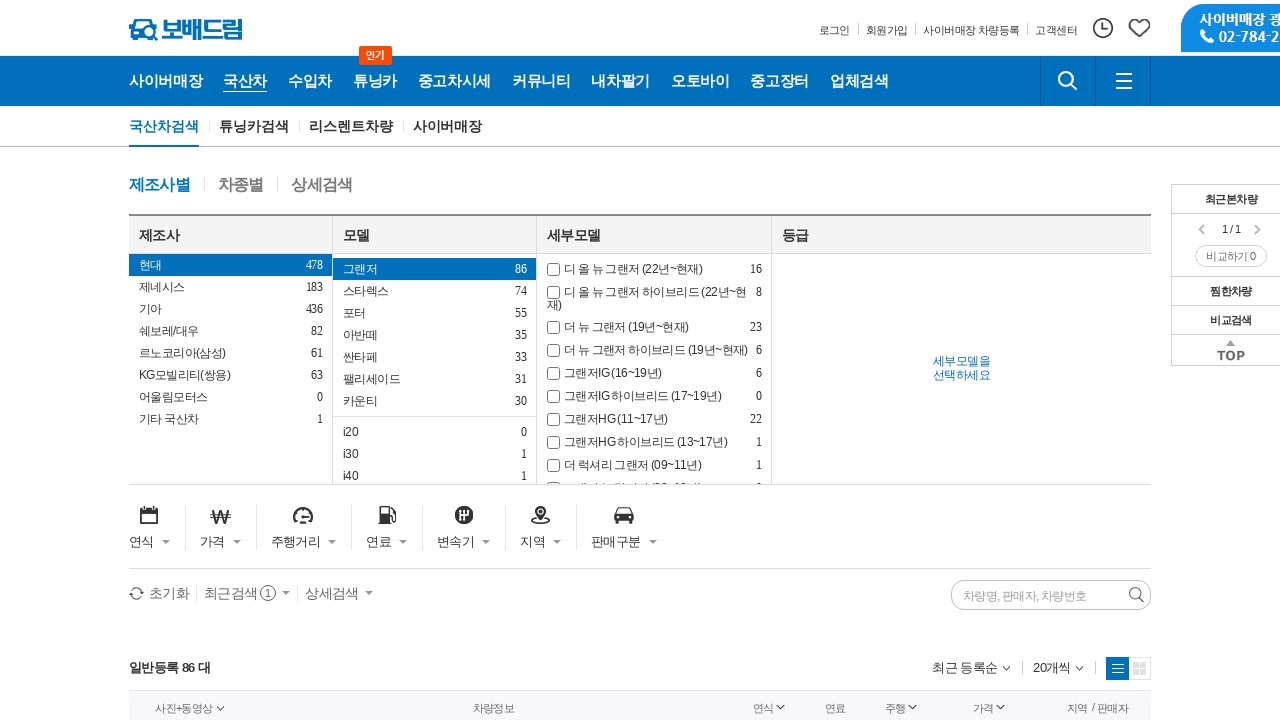

Clicked model 2 for manufacturer 1
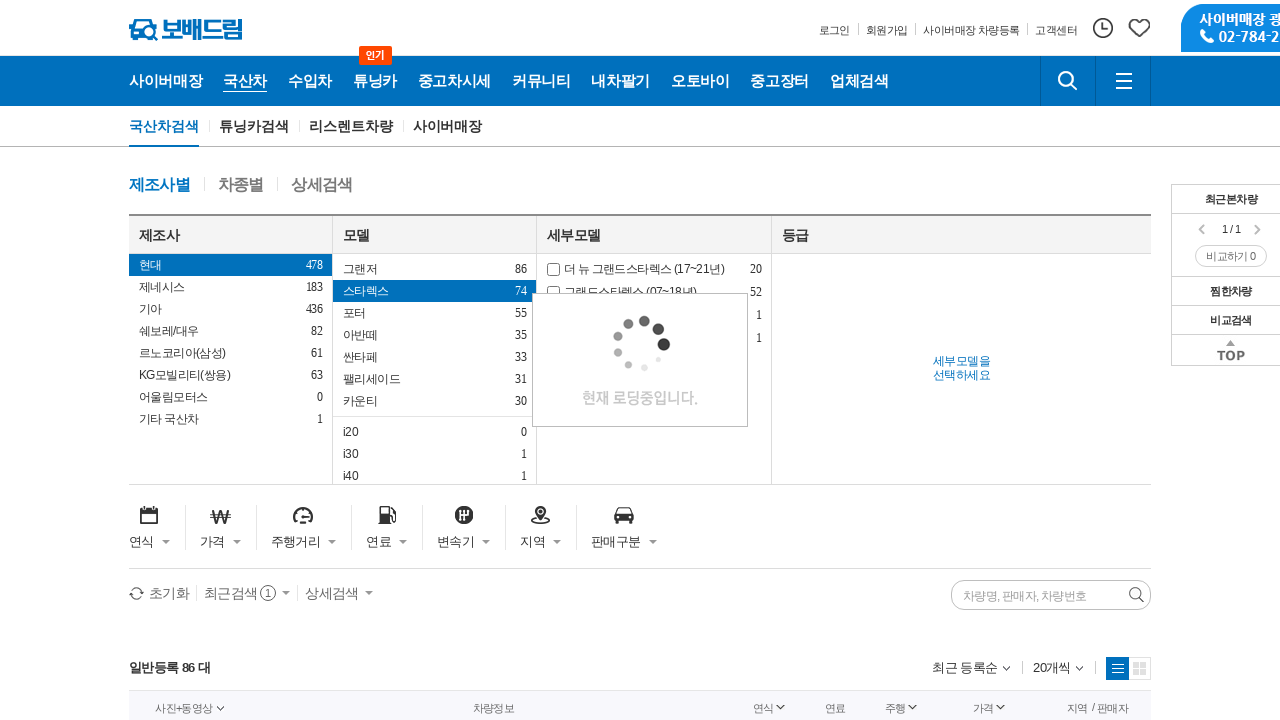

Waited 2 seconds for detail options to load
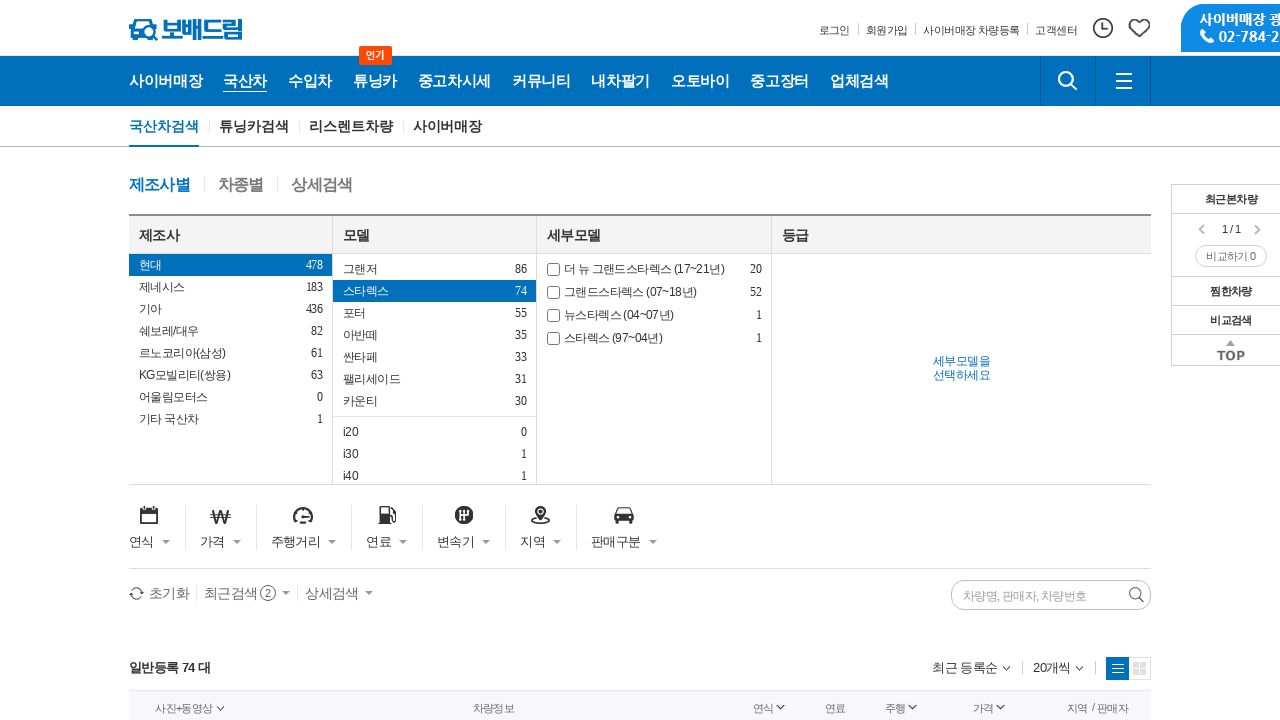

Retrieved detail list for model 2
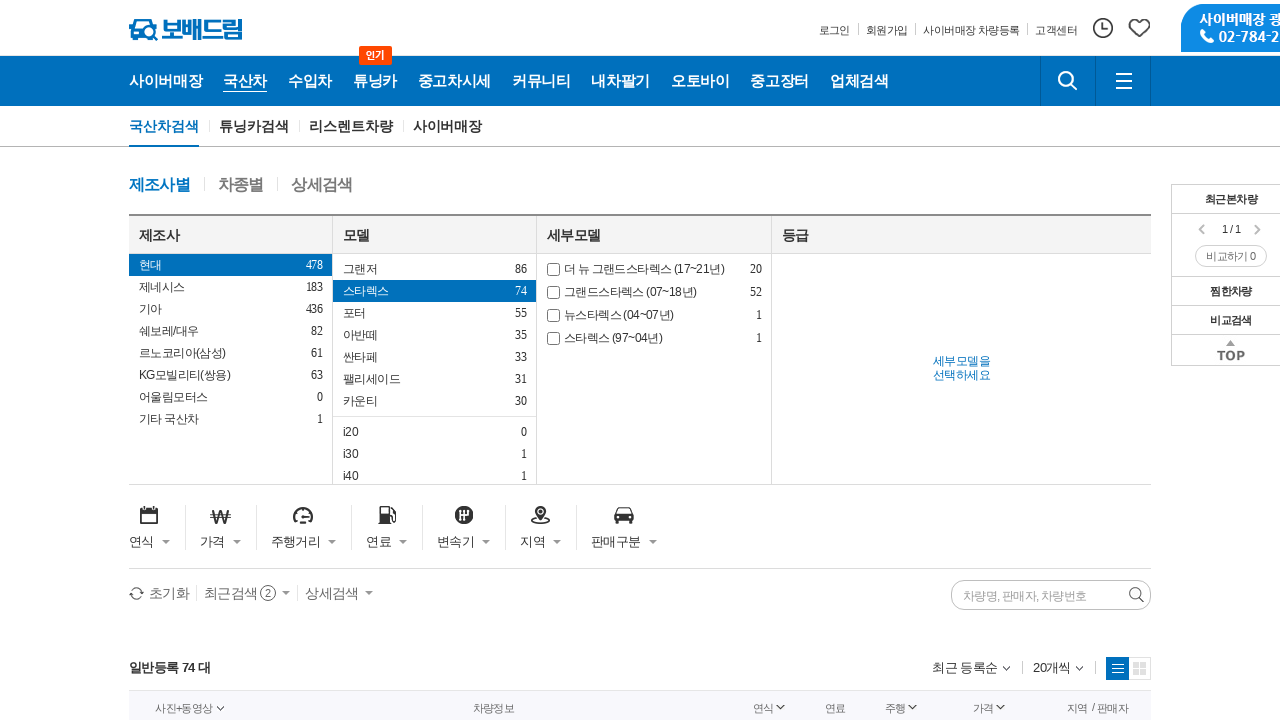

Clicked manufacturer 2
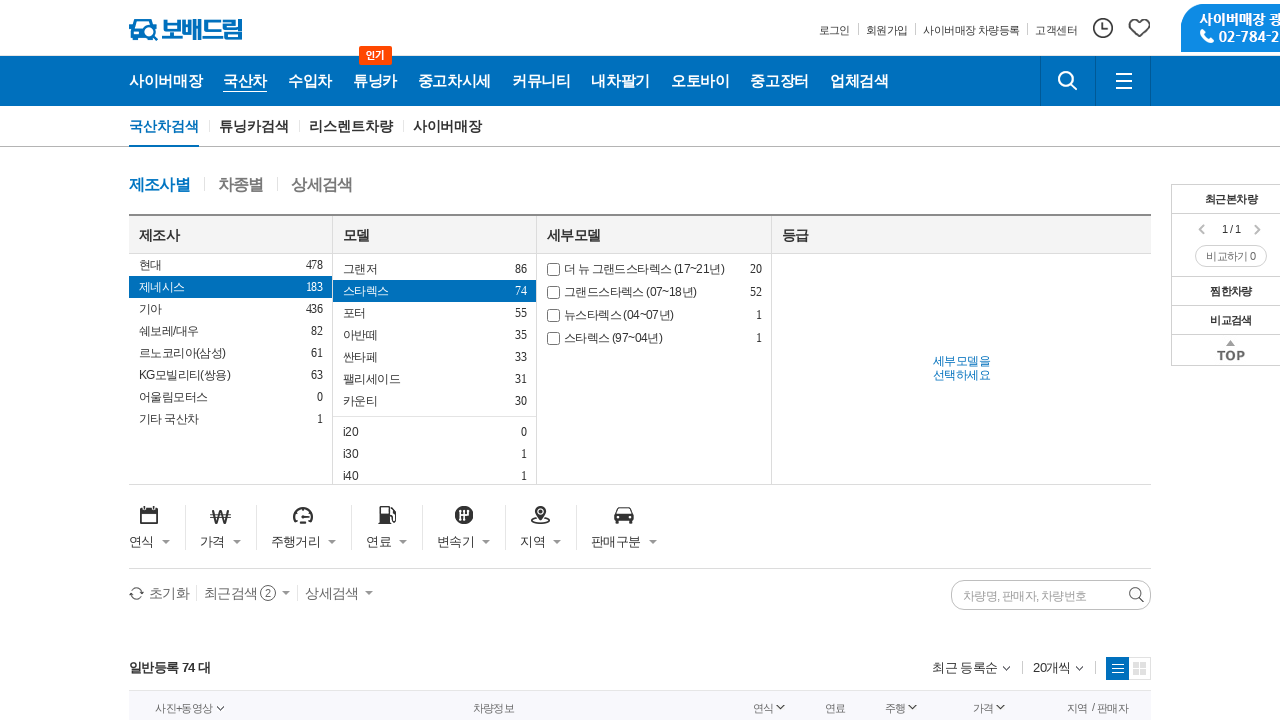

Waited 1 second for models to load
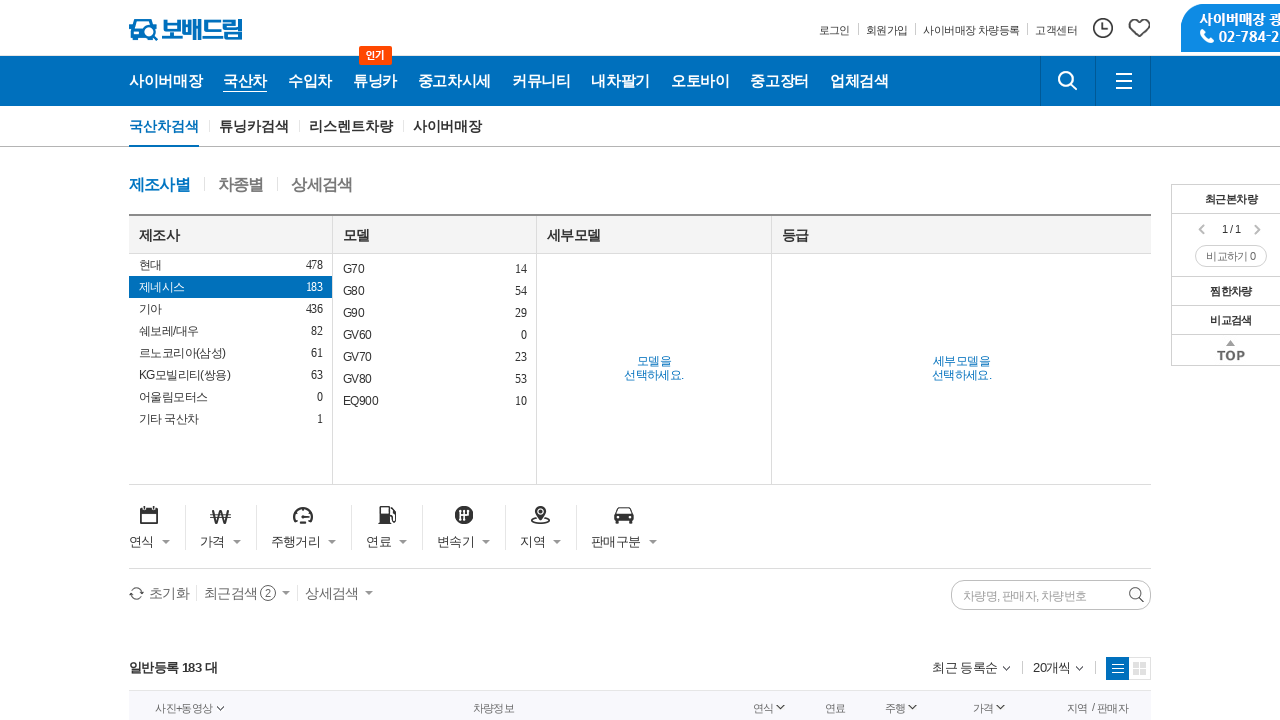

Retrieved model list for manufacturer 2
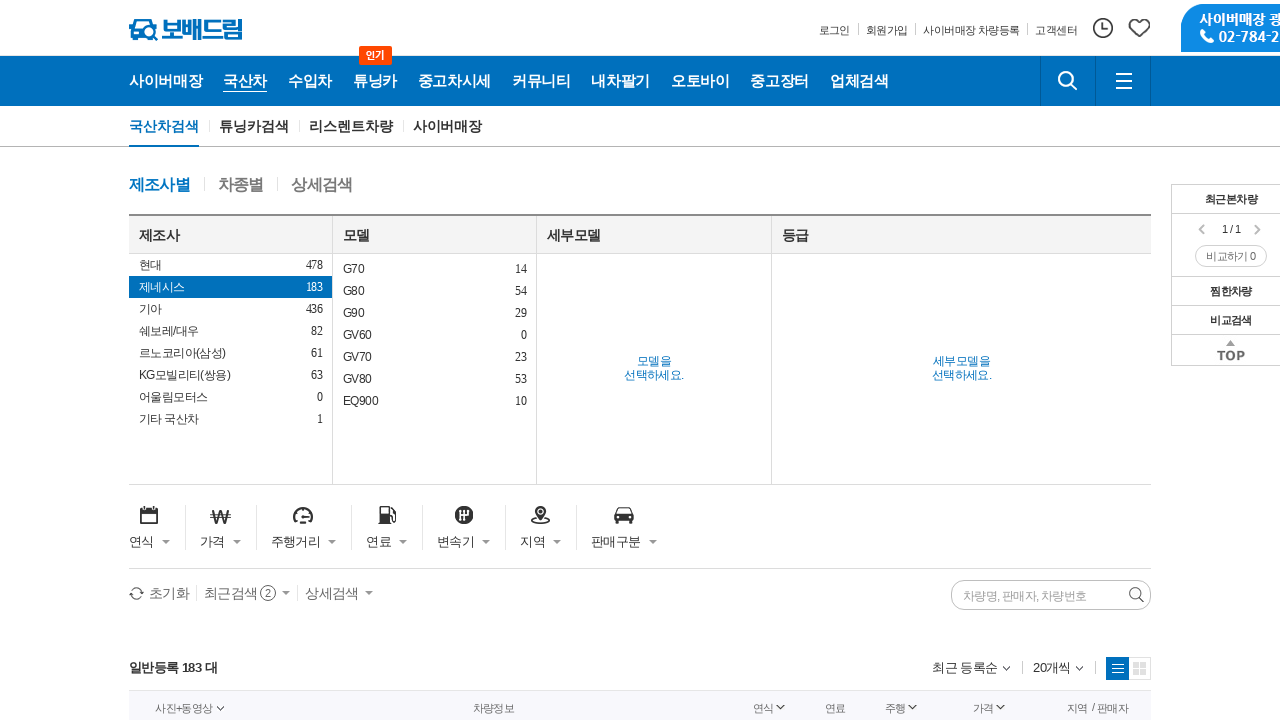

Clicked model 1 for manufacturer 2
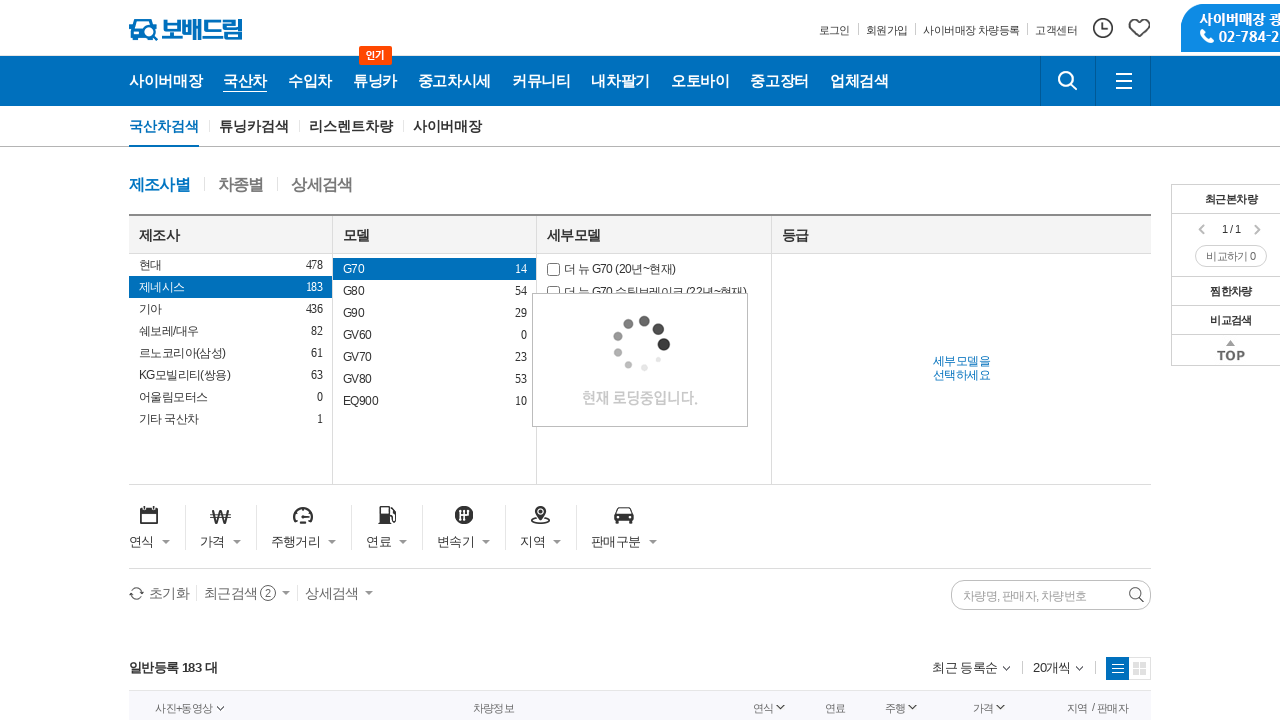

Waited 2 seconds for detail options to load
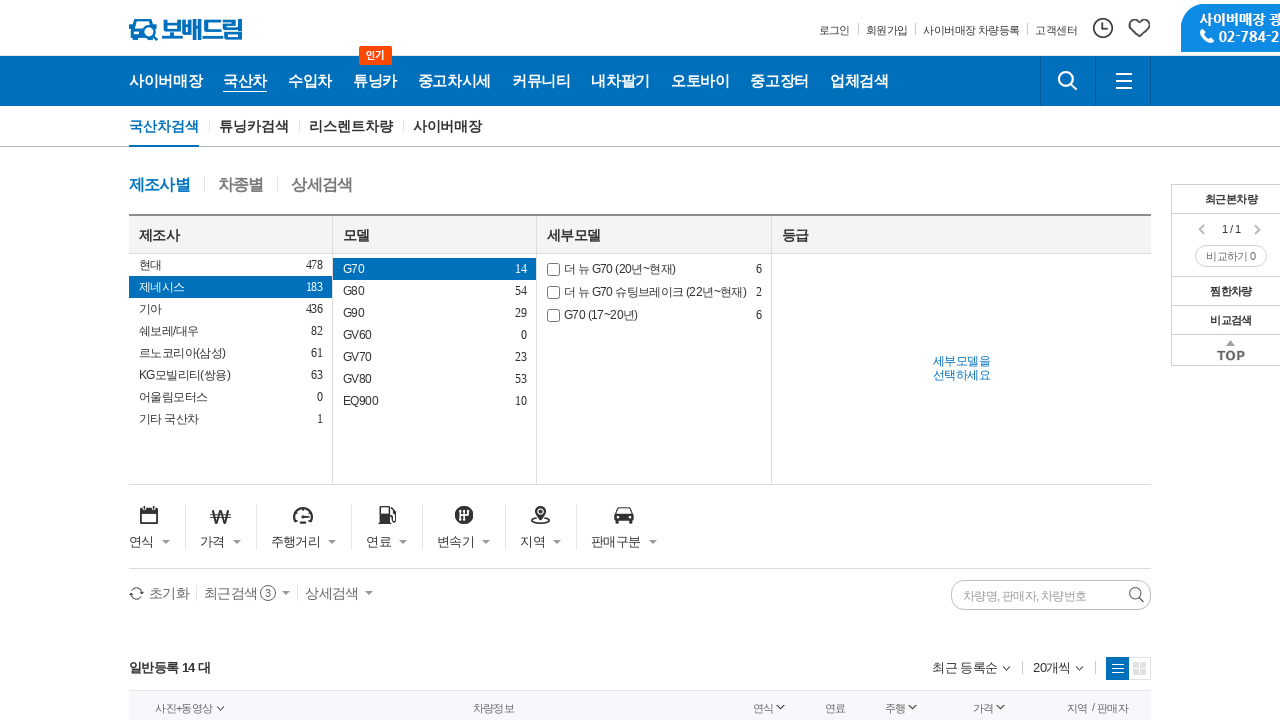

Retrieved detail list for model 1
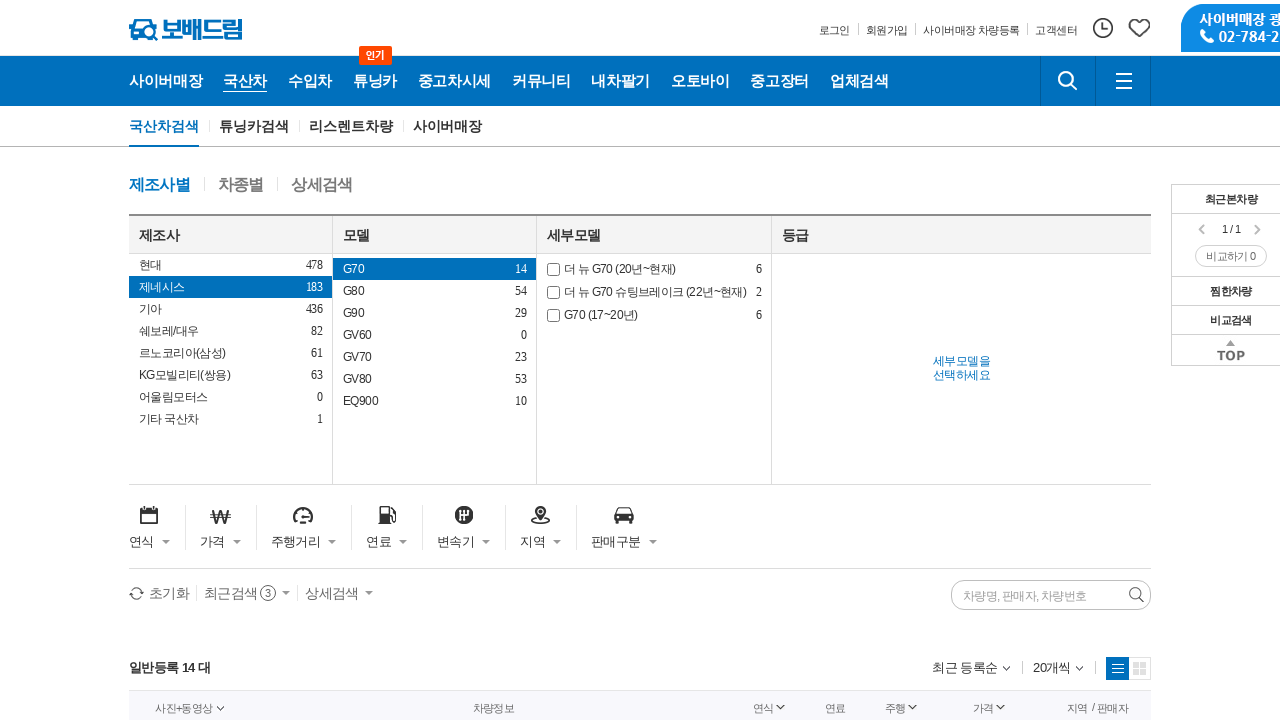

Clicked model 2 for manufacturer 2
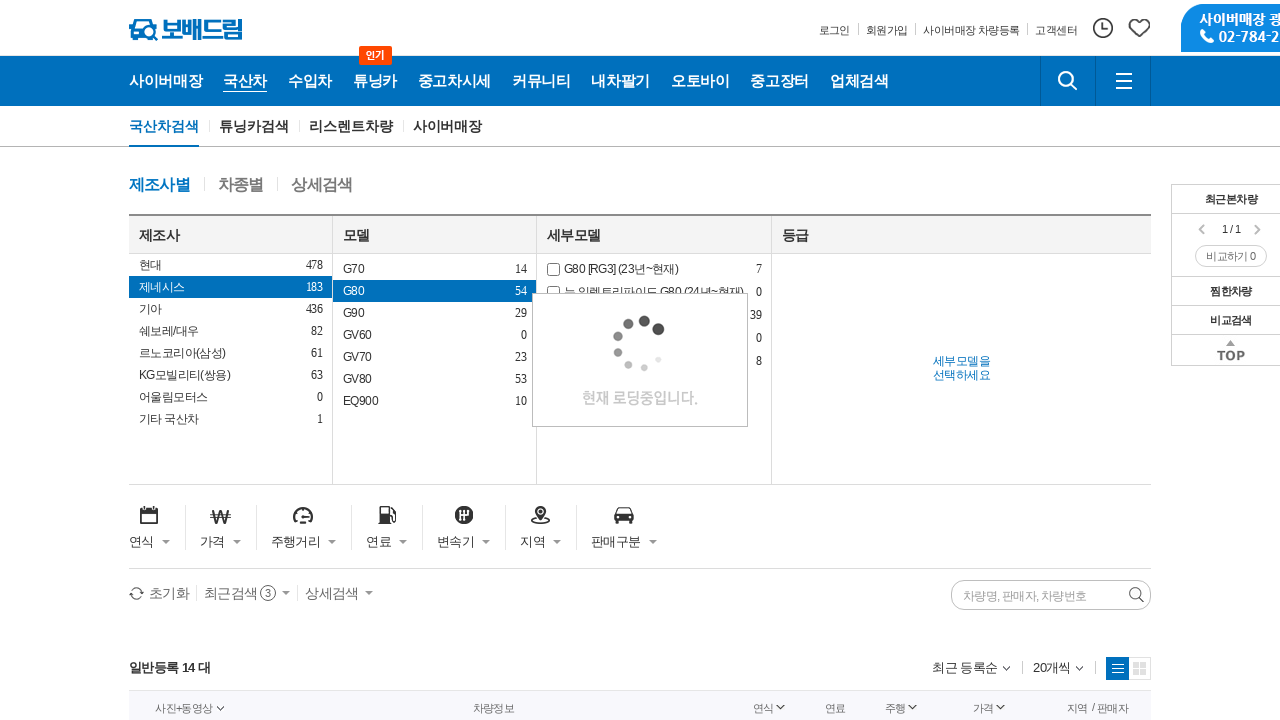

Waited 2 seconds for detail options to load
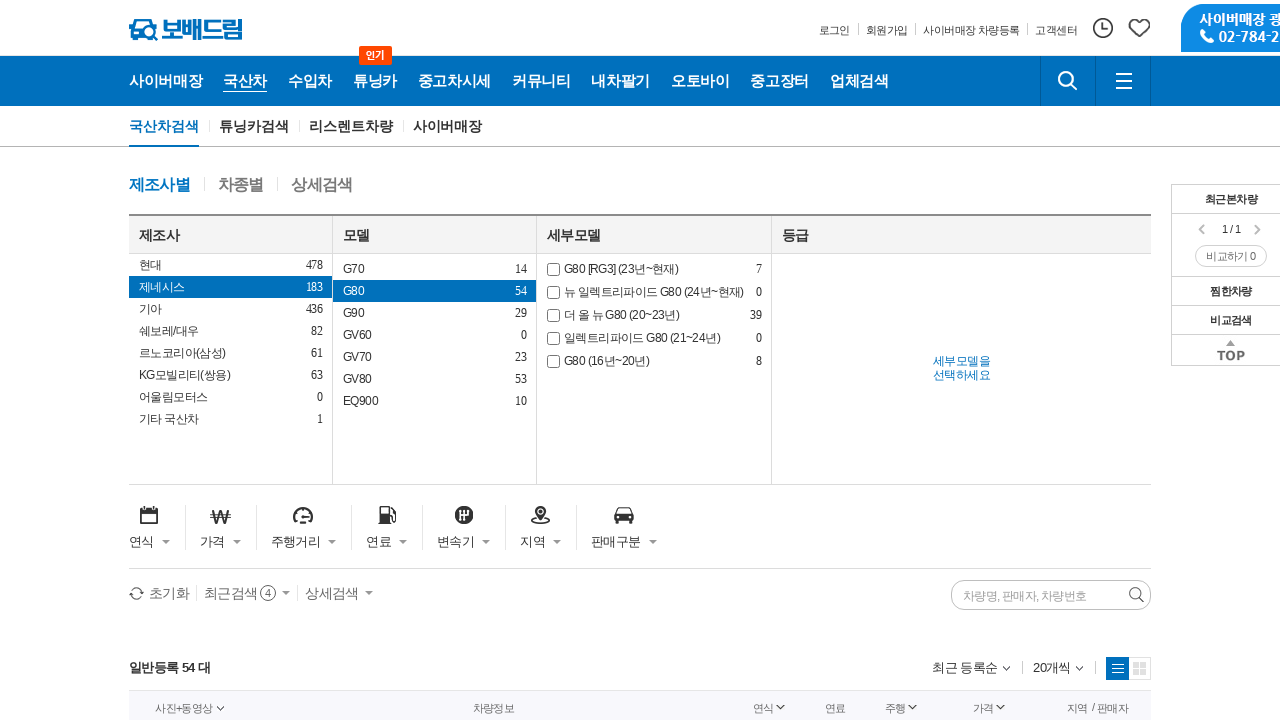

Retrieved detail list for model 2
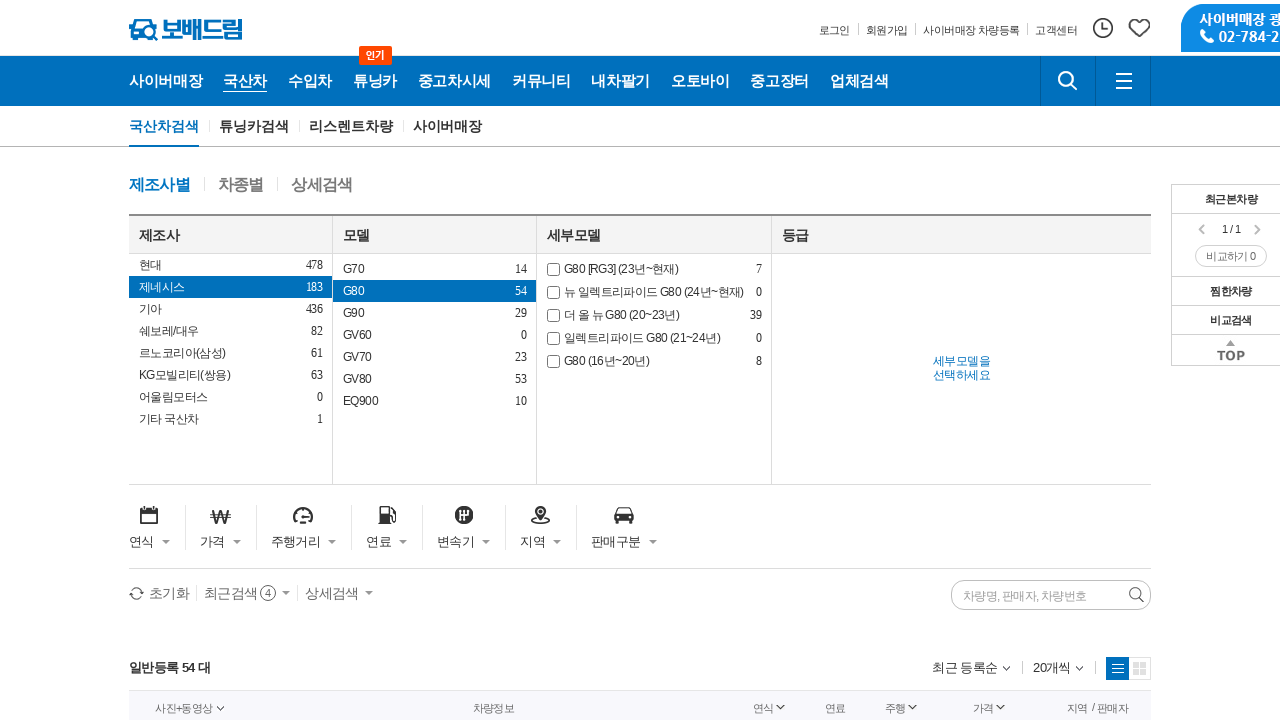

Clicked manufacturer 3
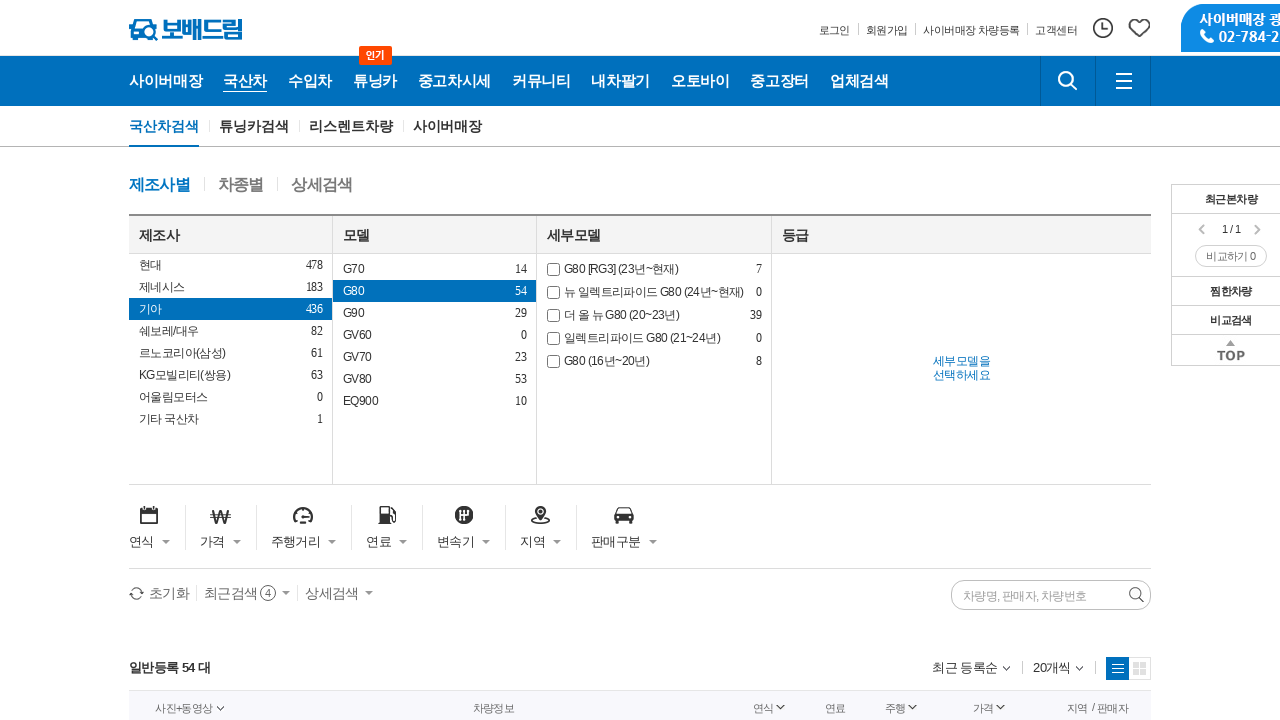

Waited 1 second for models to load
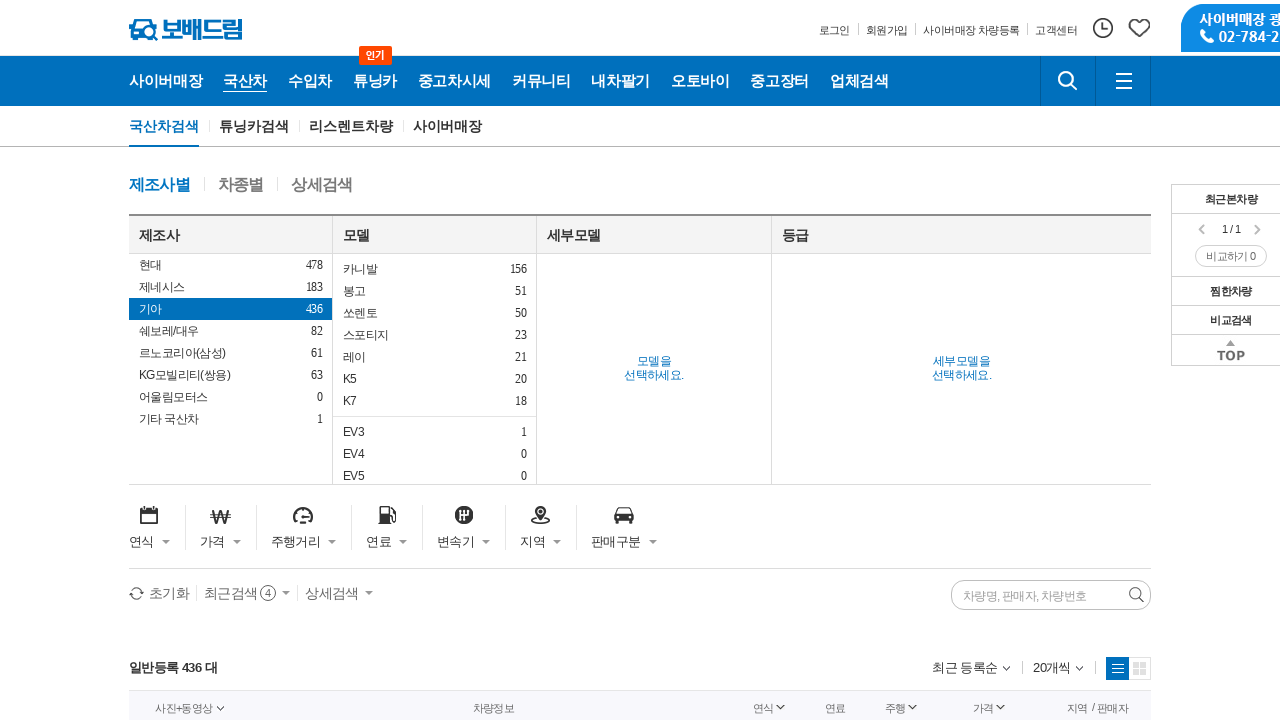

Retrieved model list for manufacturer 3
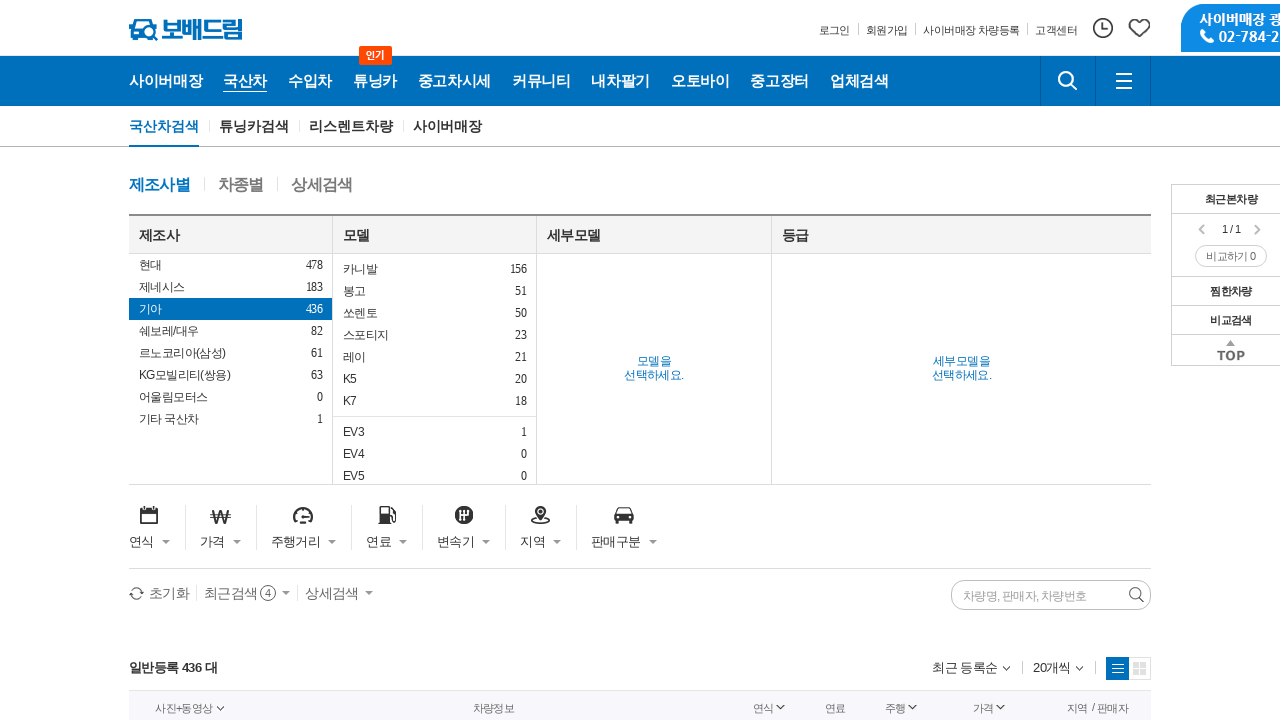

Clicked model 1 for manufacturer 3
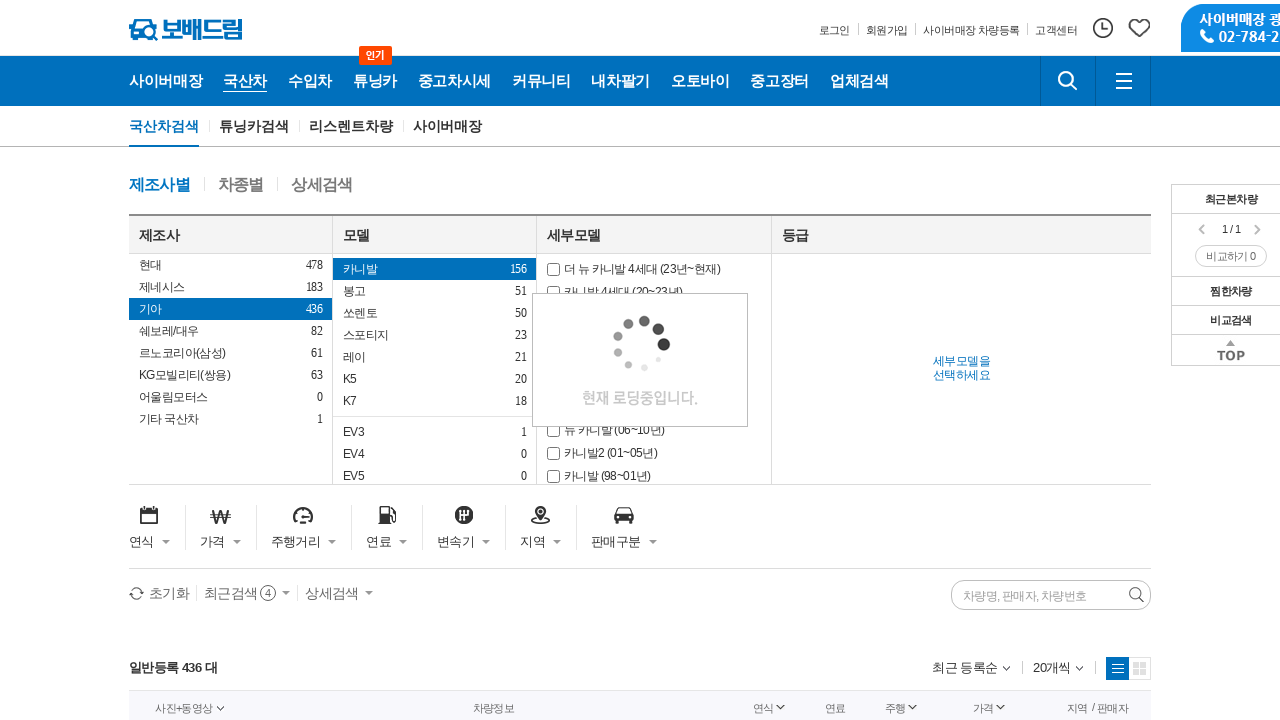

Waited 2 seconds for detail options to load
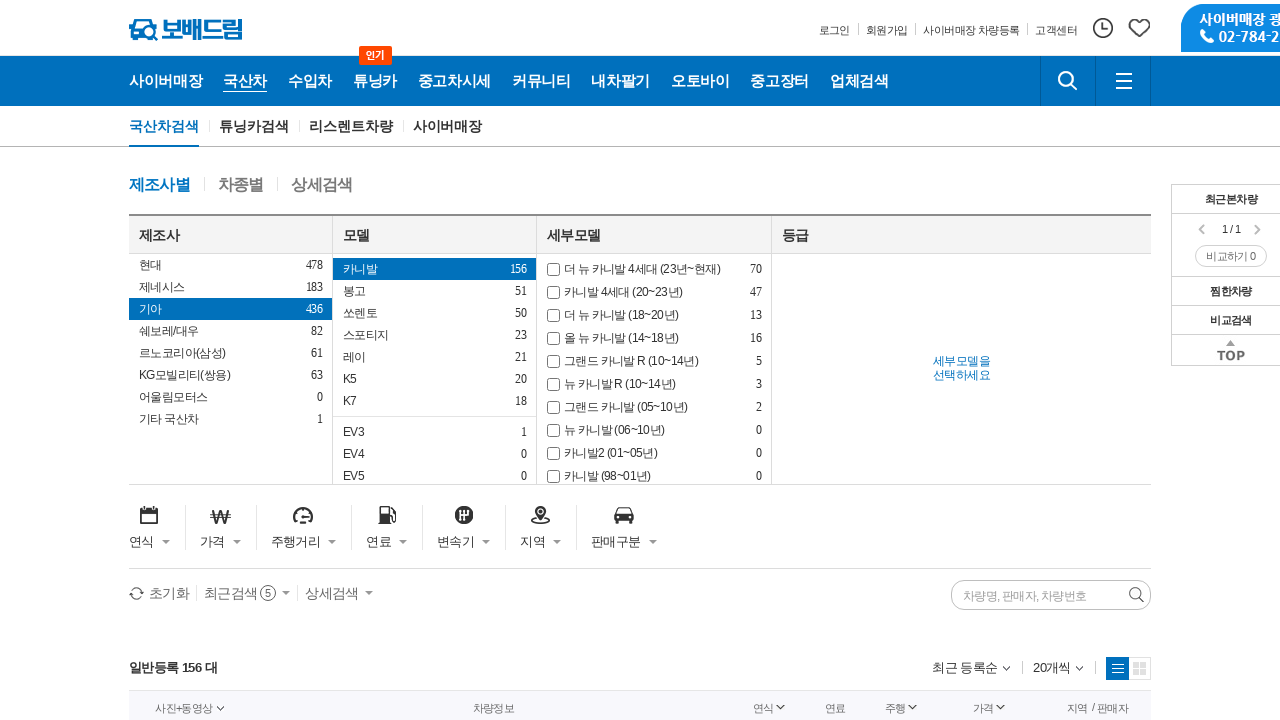

Retrieved detail list for model 1
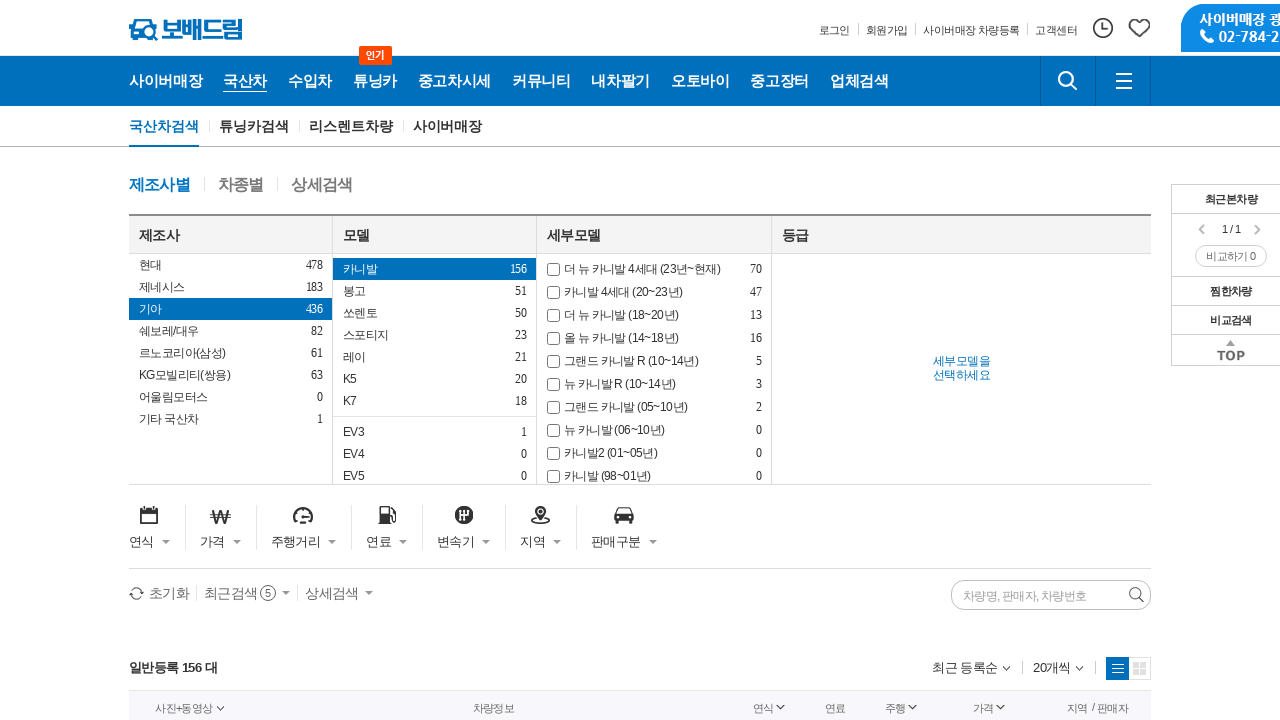

Clicked model 2 for manufacturer 3
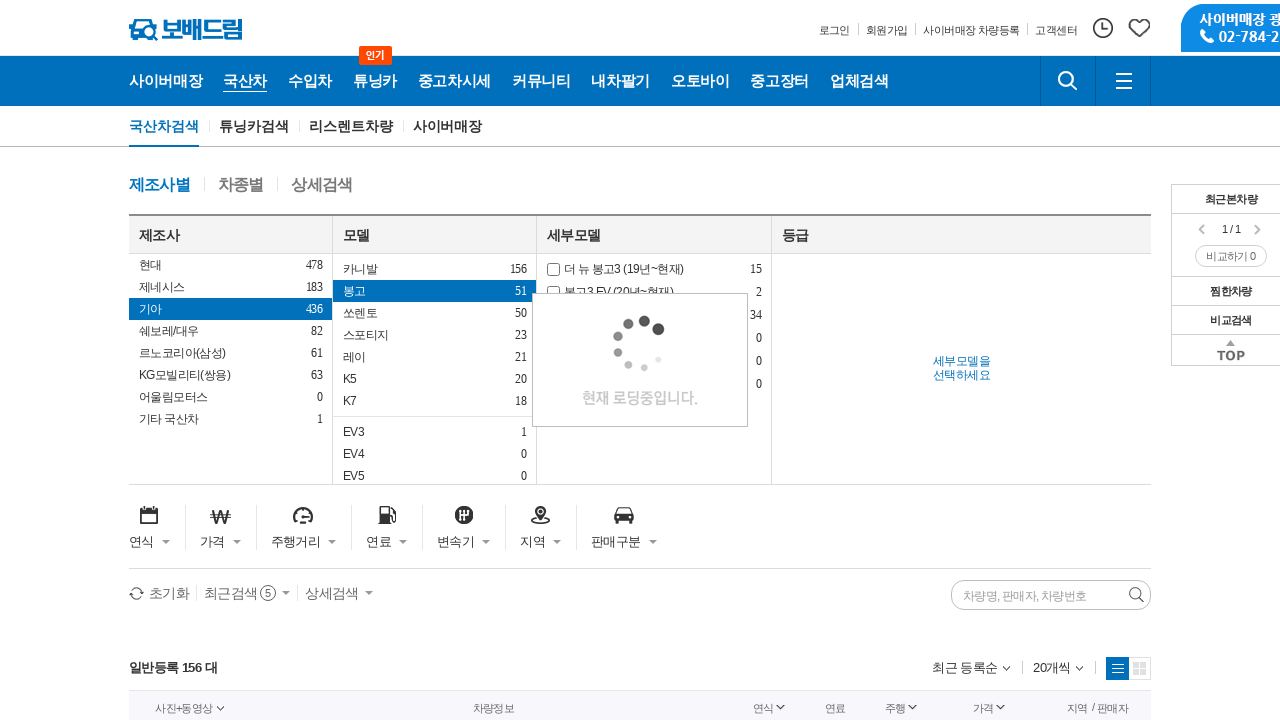

Waited 2 seconds for detail options to load
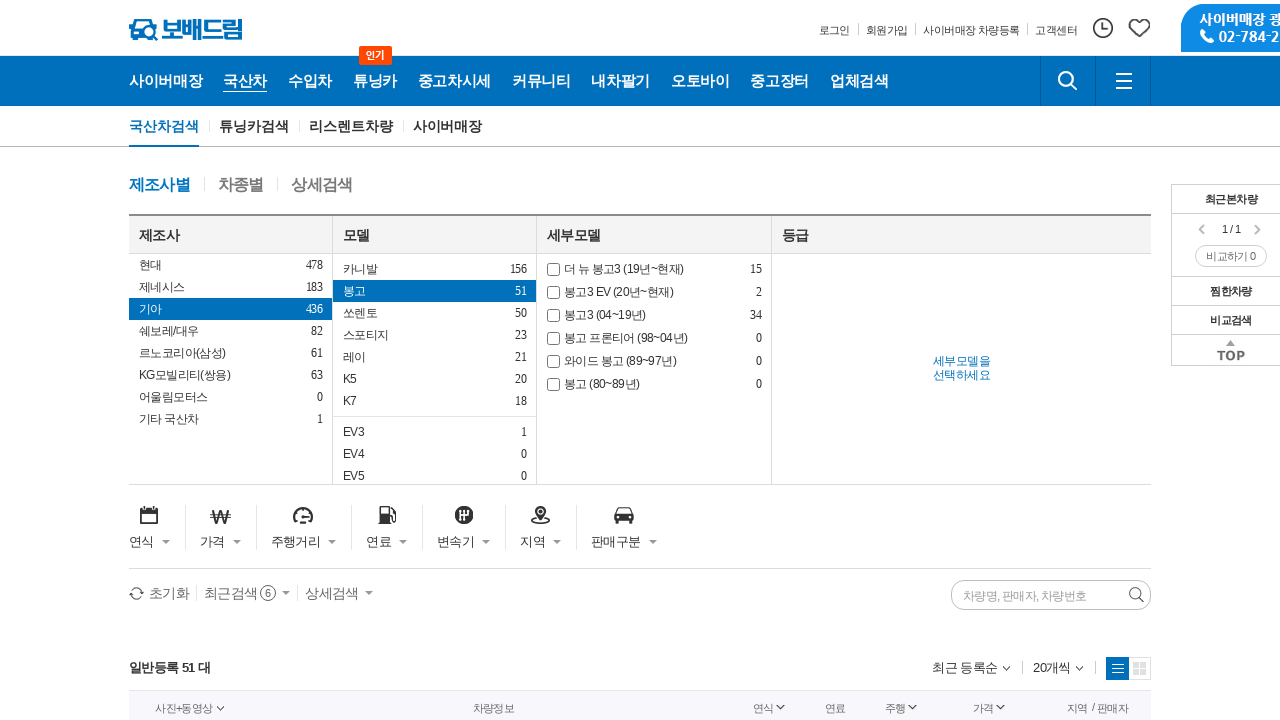

Retrieved detail list for model 2
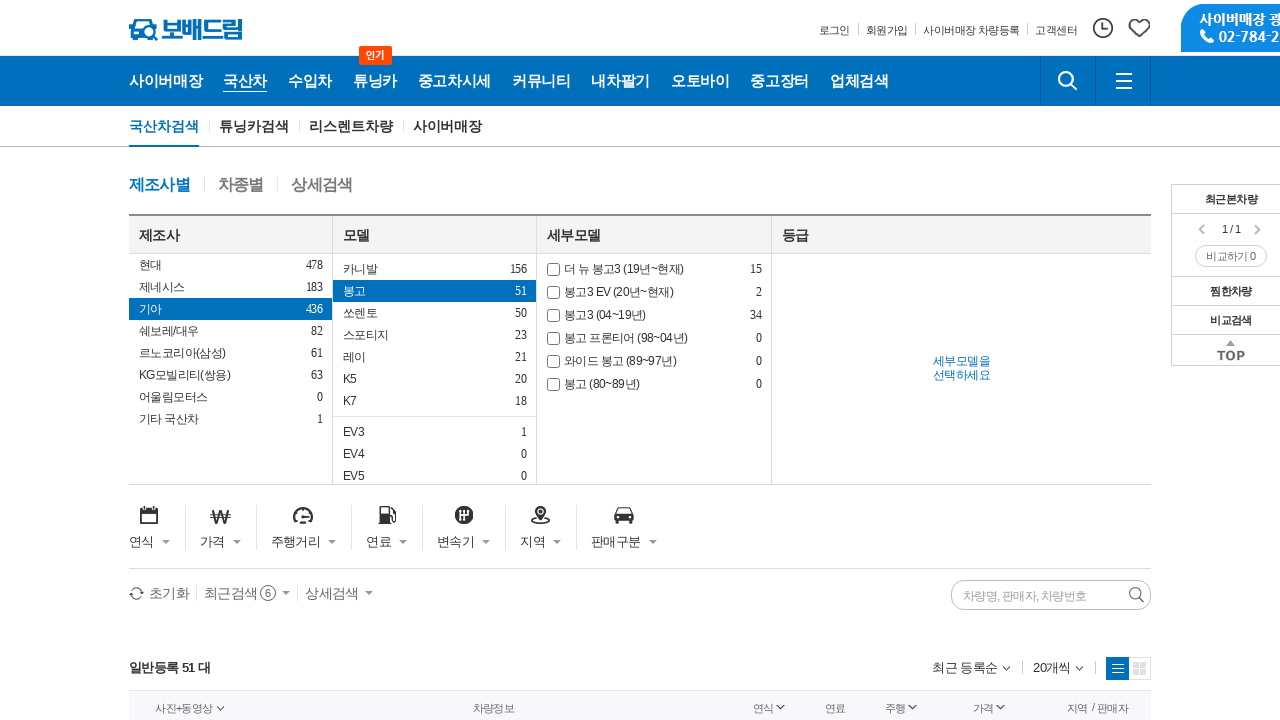

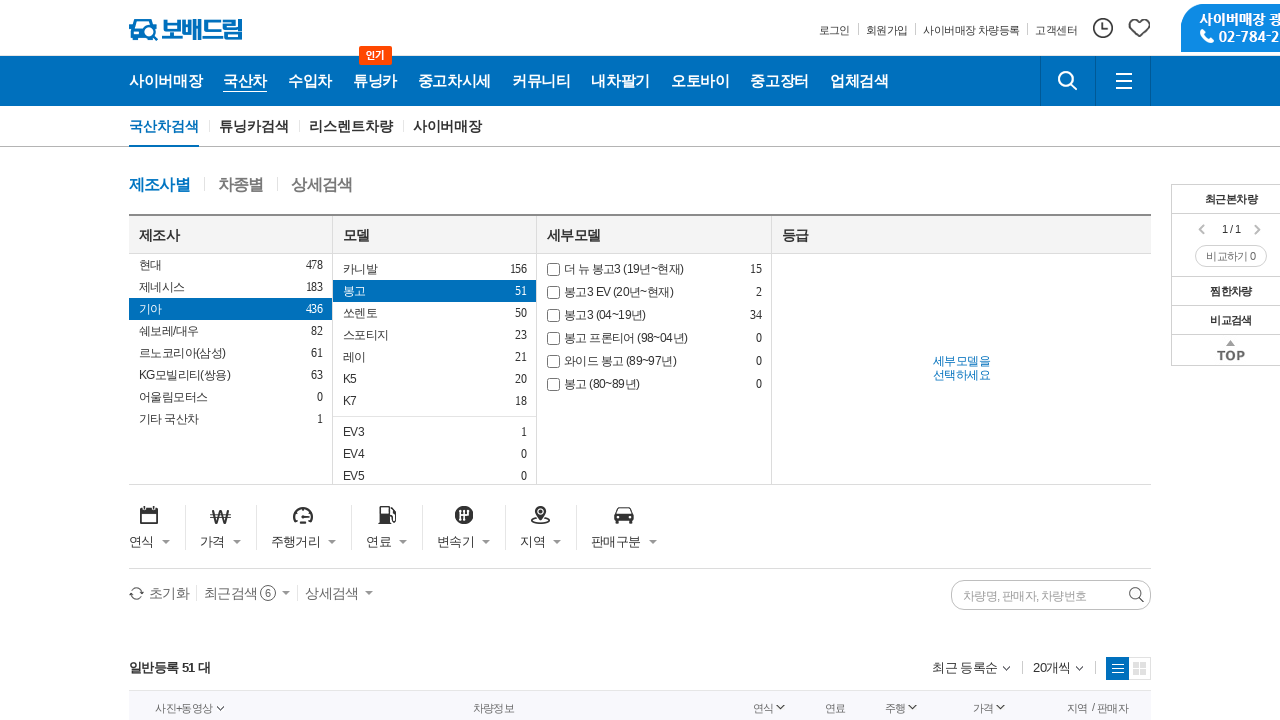